Fills out a student registration practice form with personal details including first name, last name, email, phone number, gender selection, hobbies checkbox, subjects, and current address.

Starting URL: https://demoqa.com/automation-practice-form

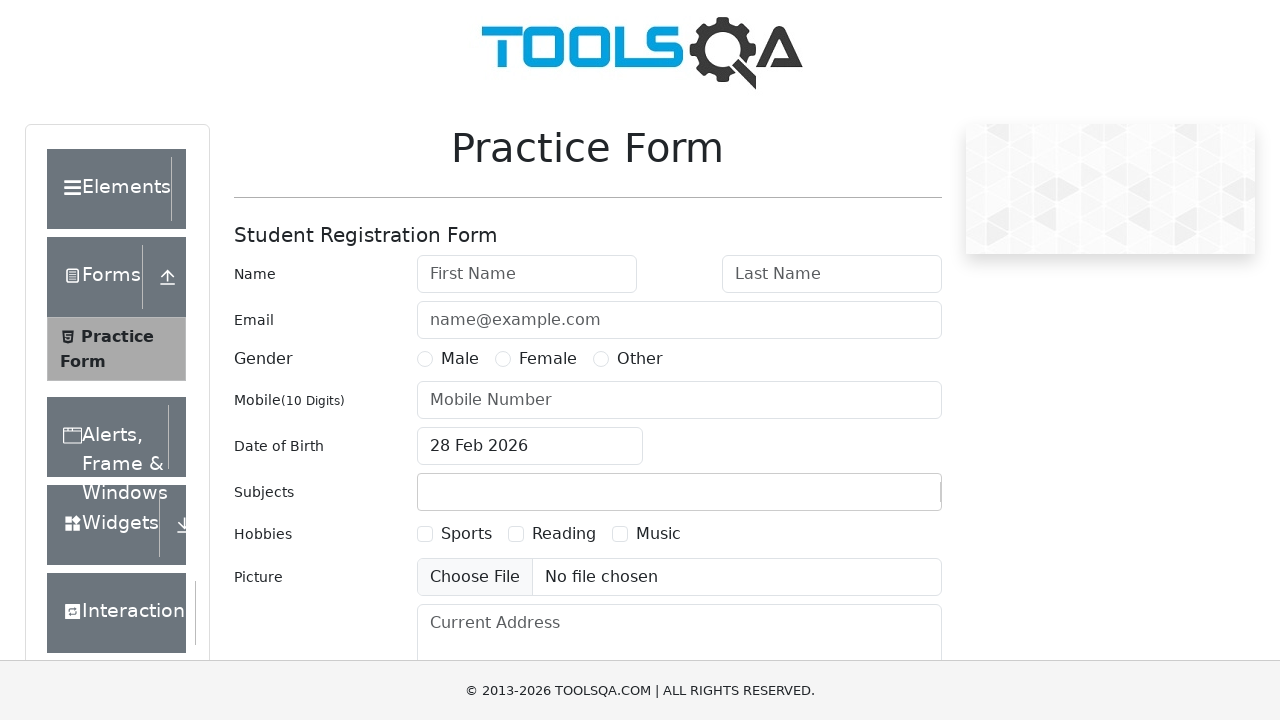

Filled first name field with 'arun' on #firstName
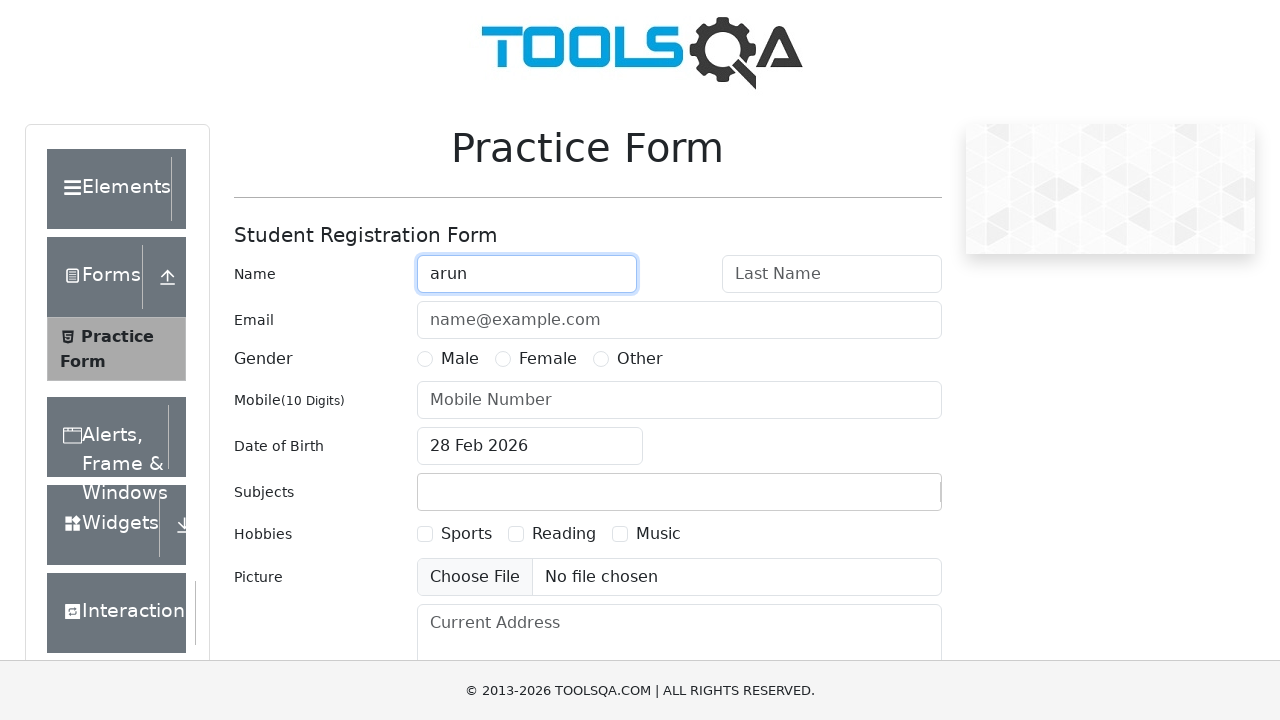

Filled last name field with 'kumar' on #lastName
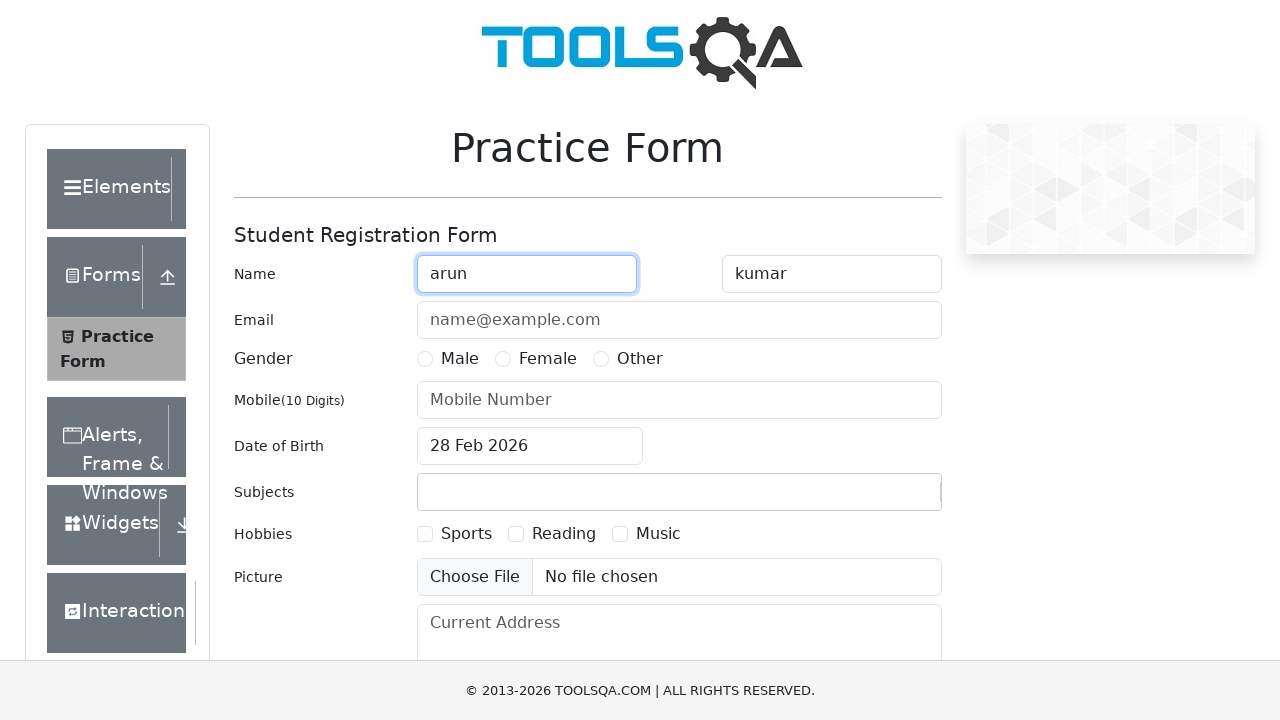

Filled email field with 'arunjravi5@gmail.com' on #userEmail
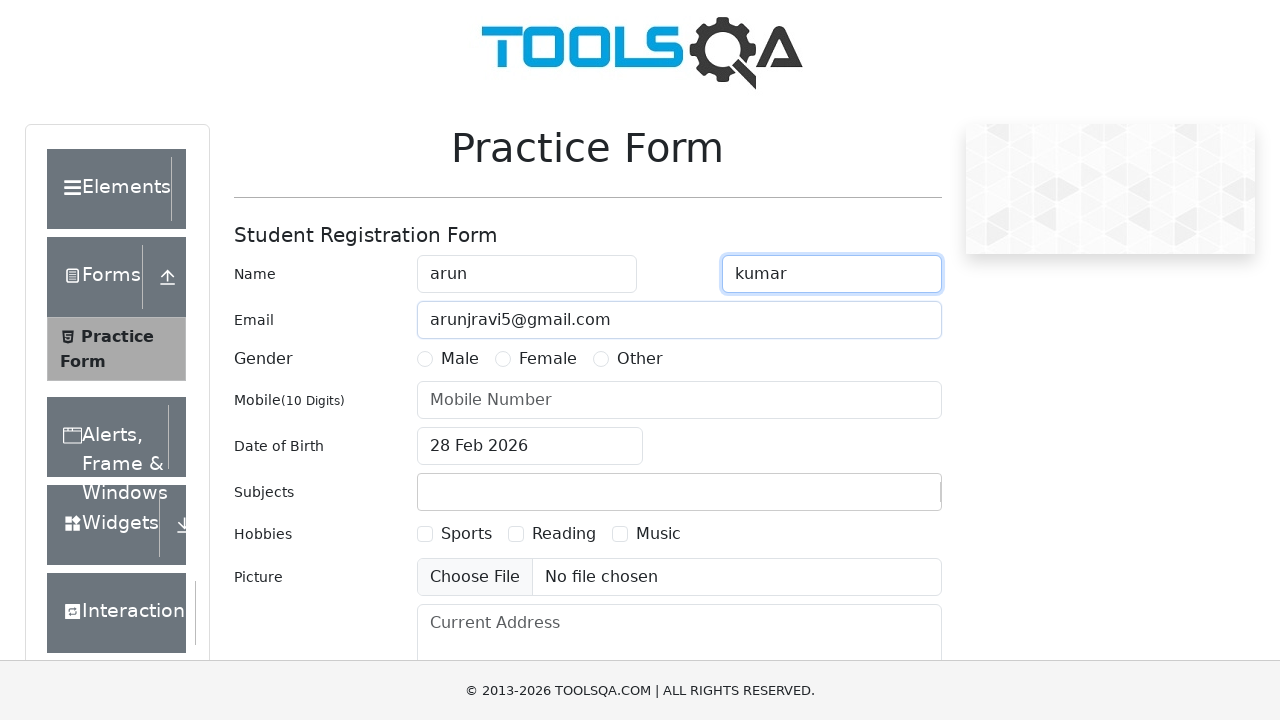

Filled phone number field with '8988998899' on #userNumber
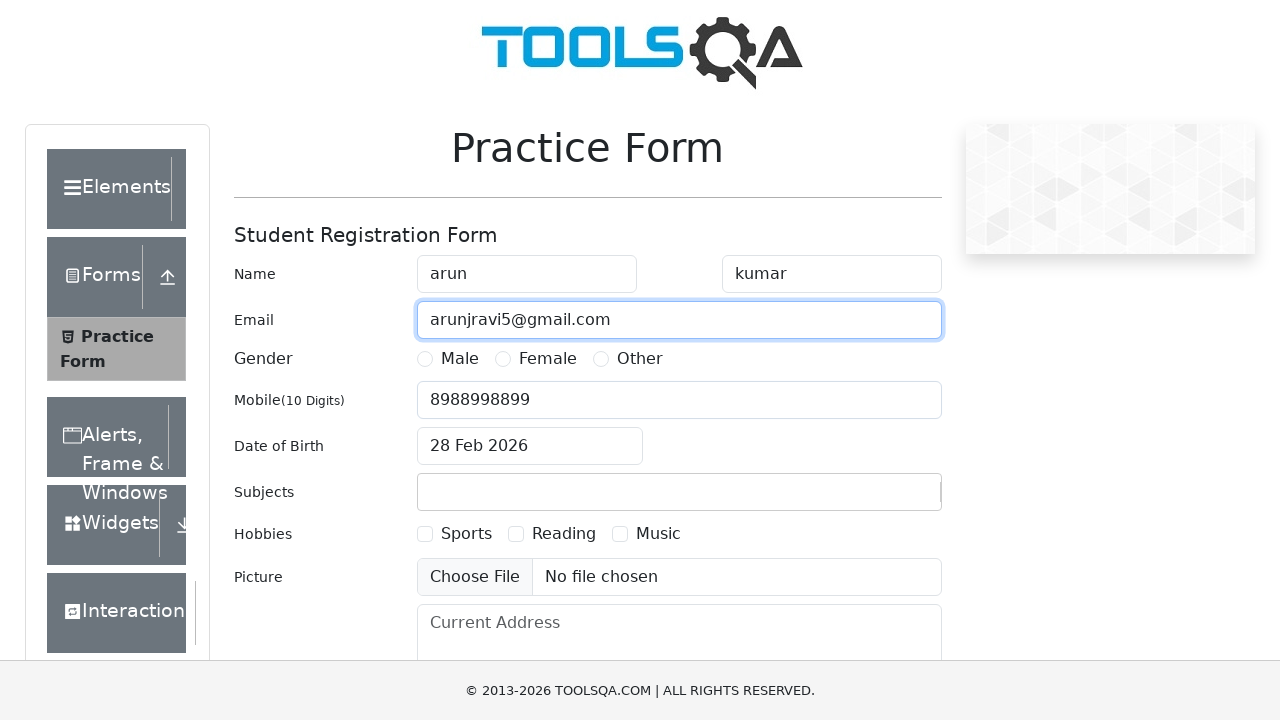

Selected Male gender option at (460, 359) on label[for='gender-radio-1']
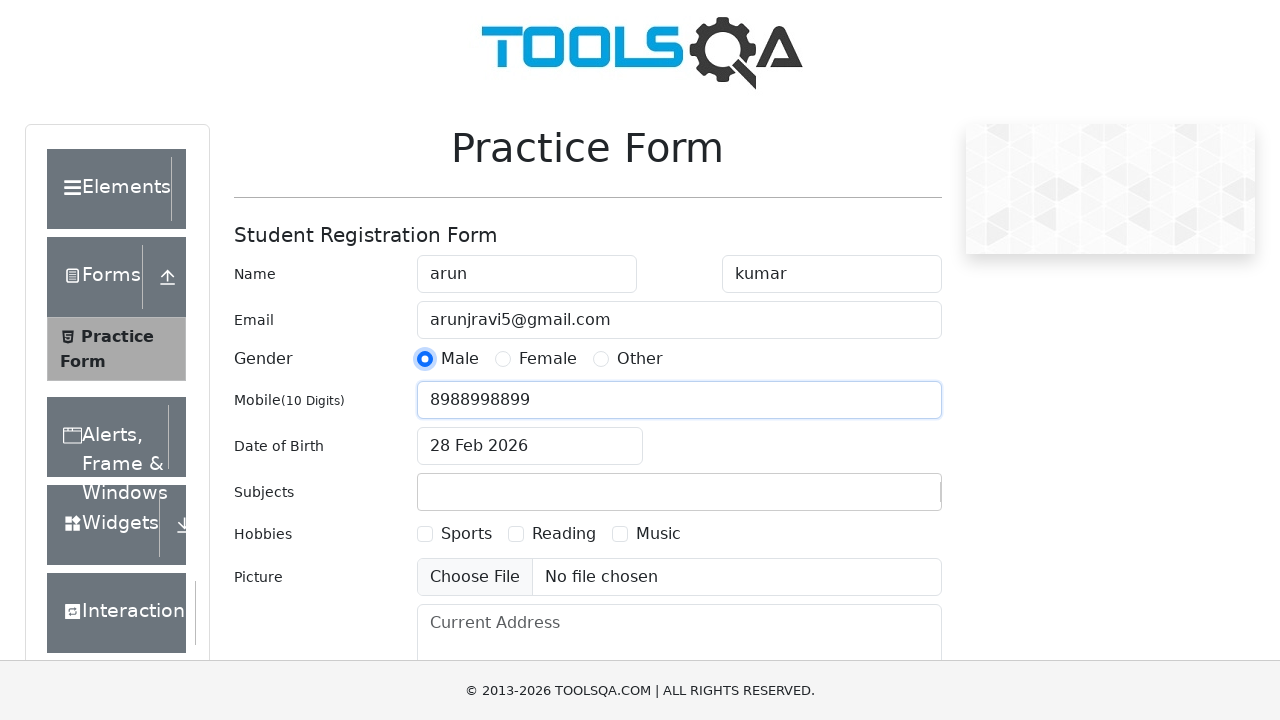

Selected Sports hobby checkbox at (466, 534) on label[for='hobbies-checkbox-1']
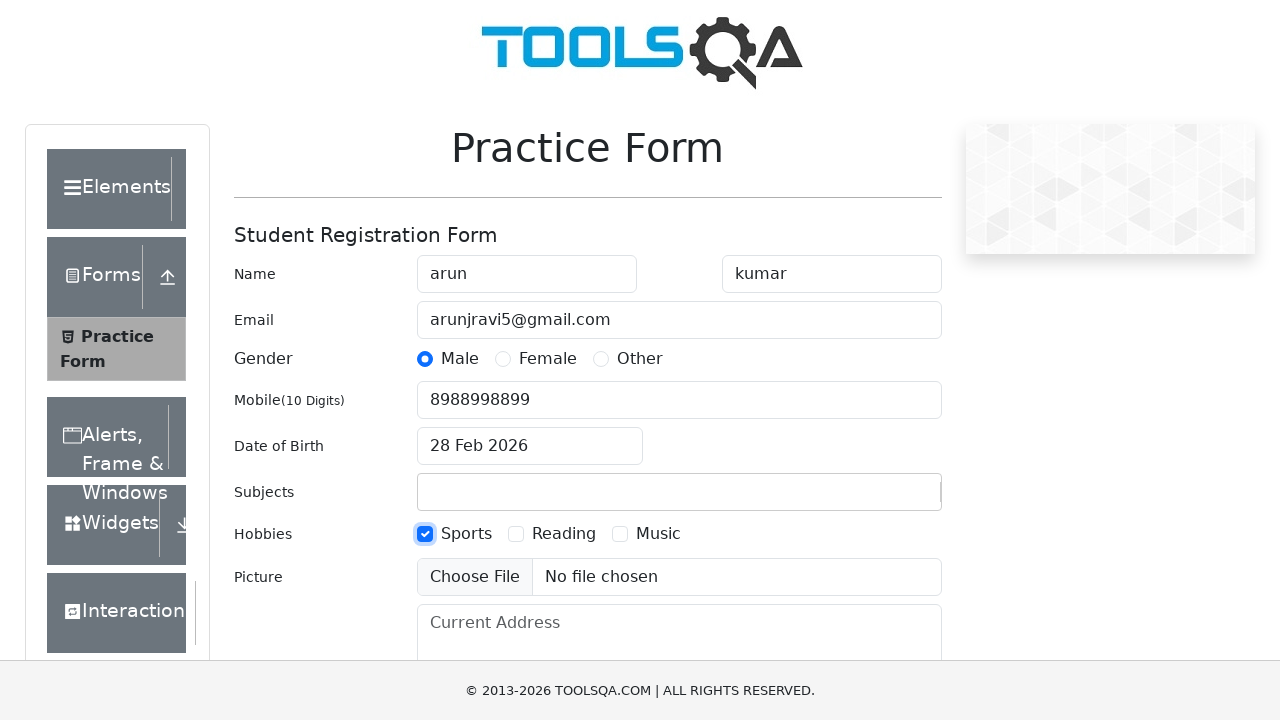

Clicked on subjects input field at (430, 492) on #subjectsInput
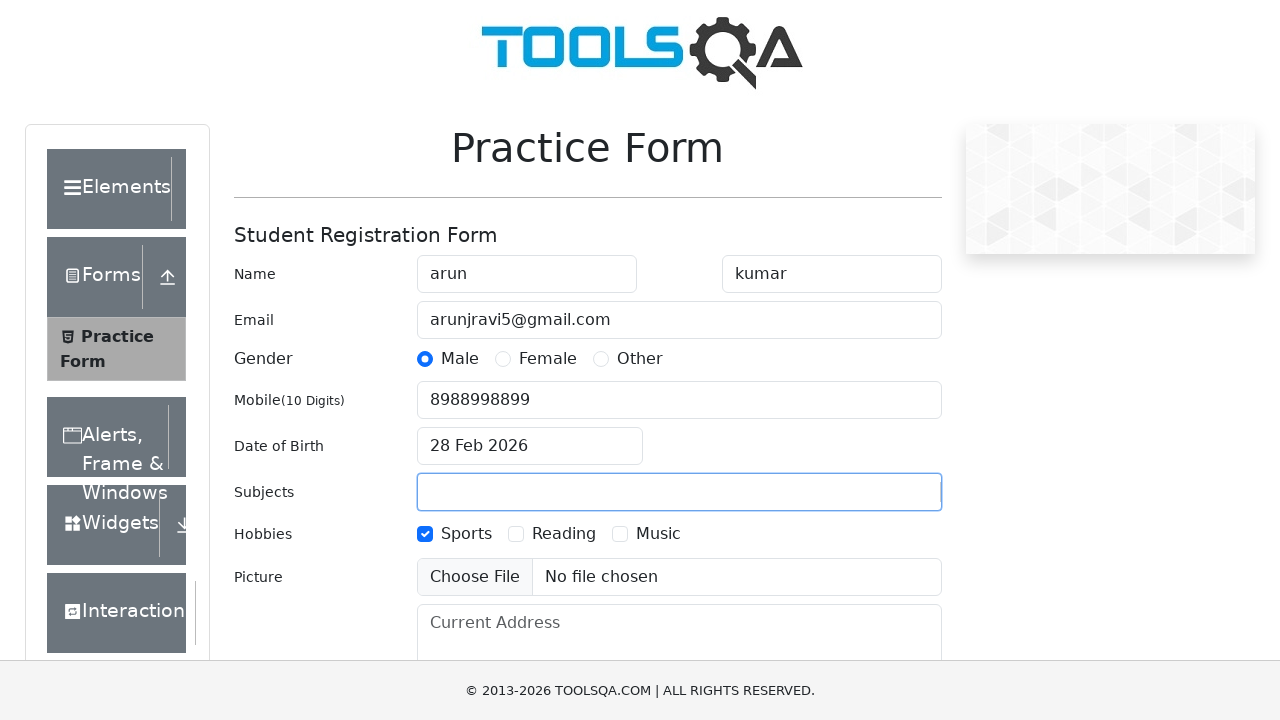

Filled subjects field with 'Maths' on #subjectsInput
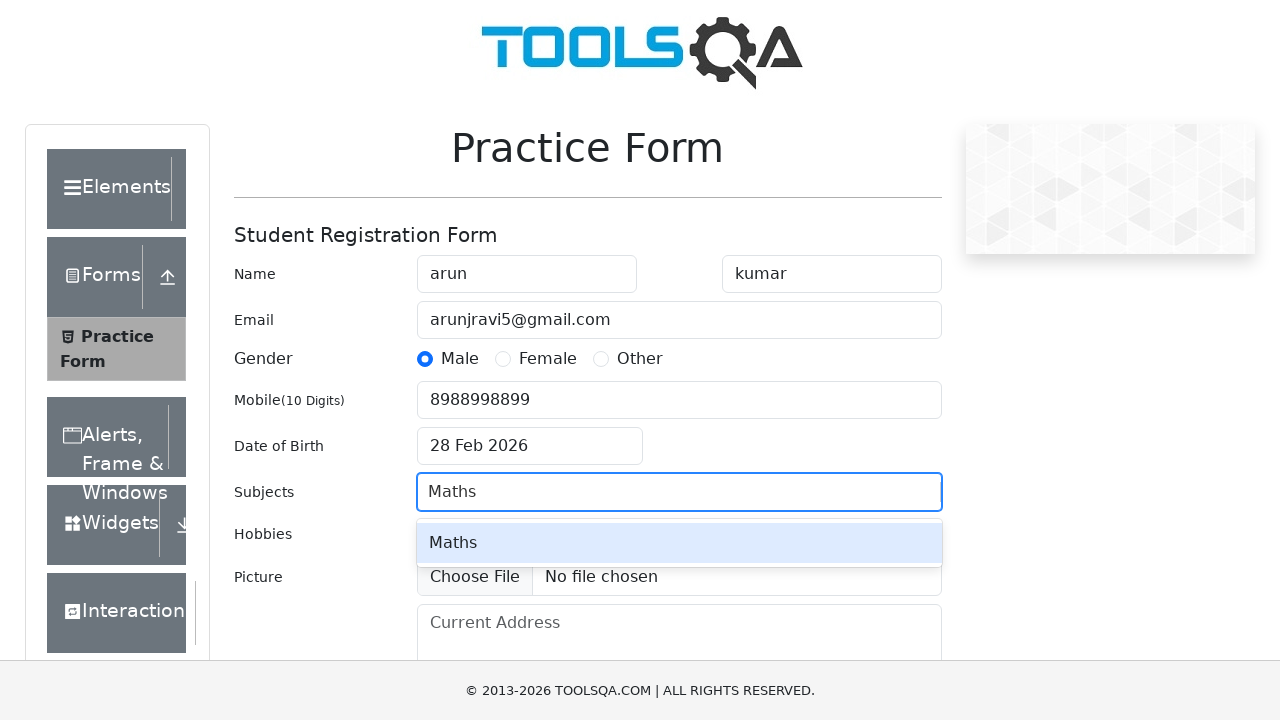

Pressed Enter to confirm subject selection
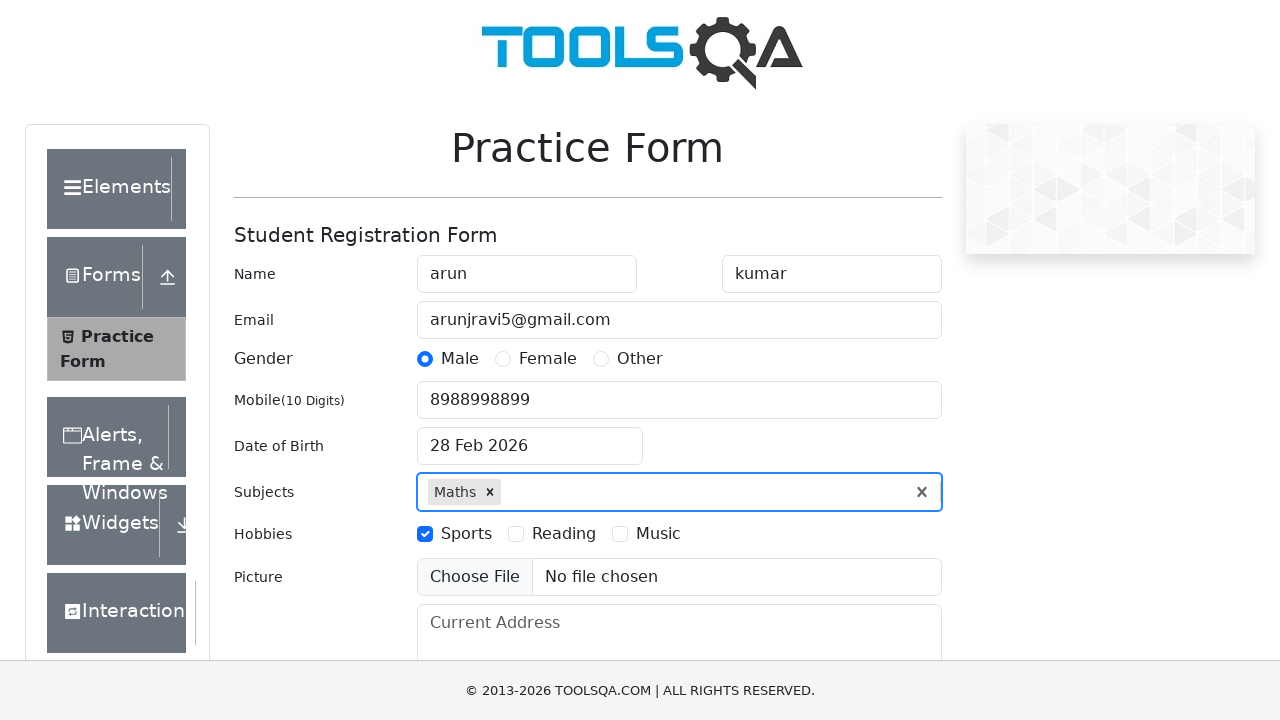

Filled current address field with 'nothing' on #currentAddress
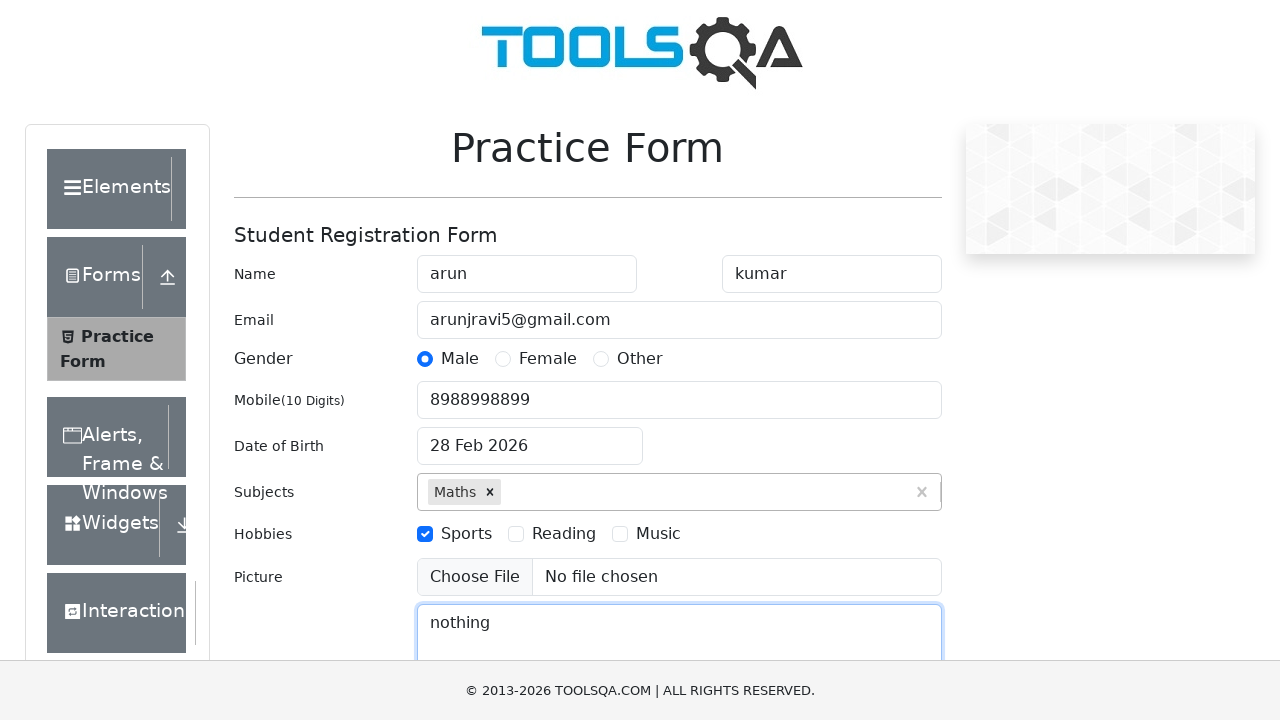

Clicked date of birth input to open calendar picker at (530, 446) on #dateOfBirthInput
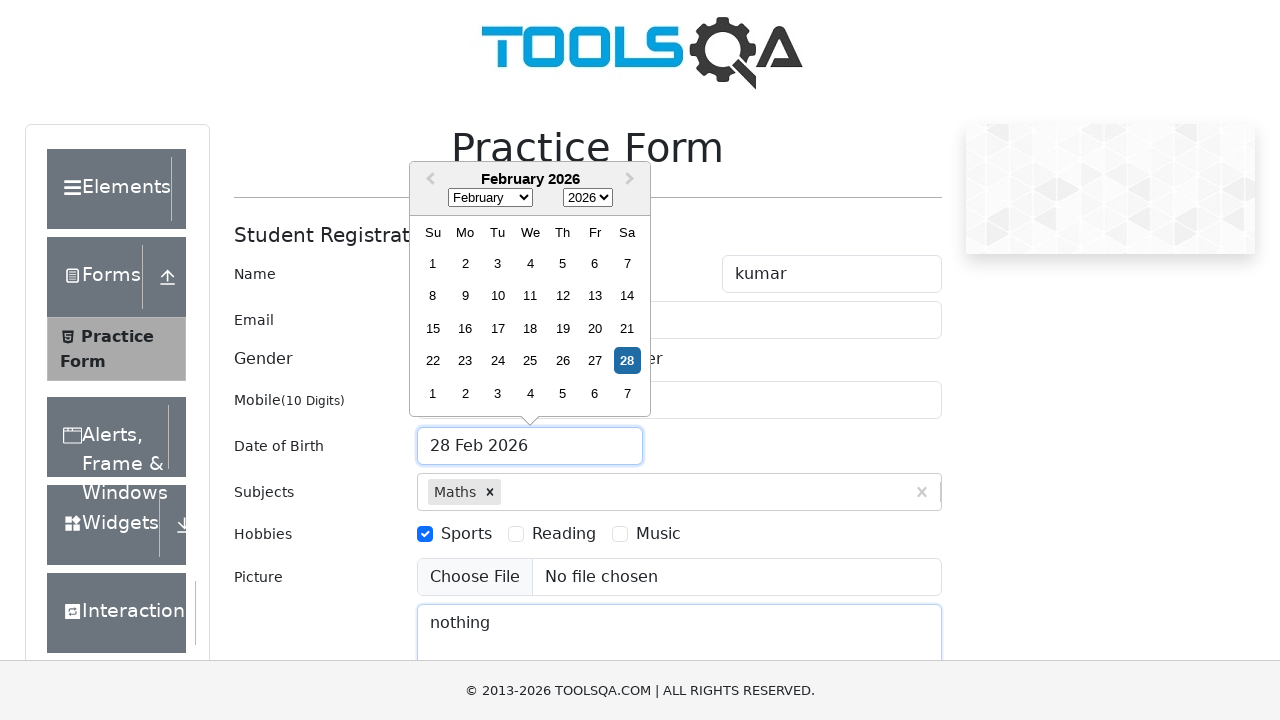

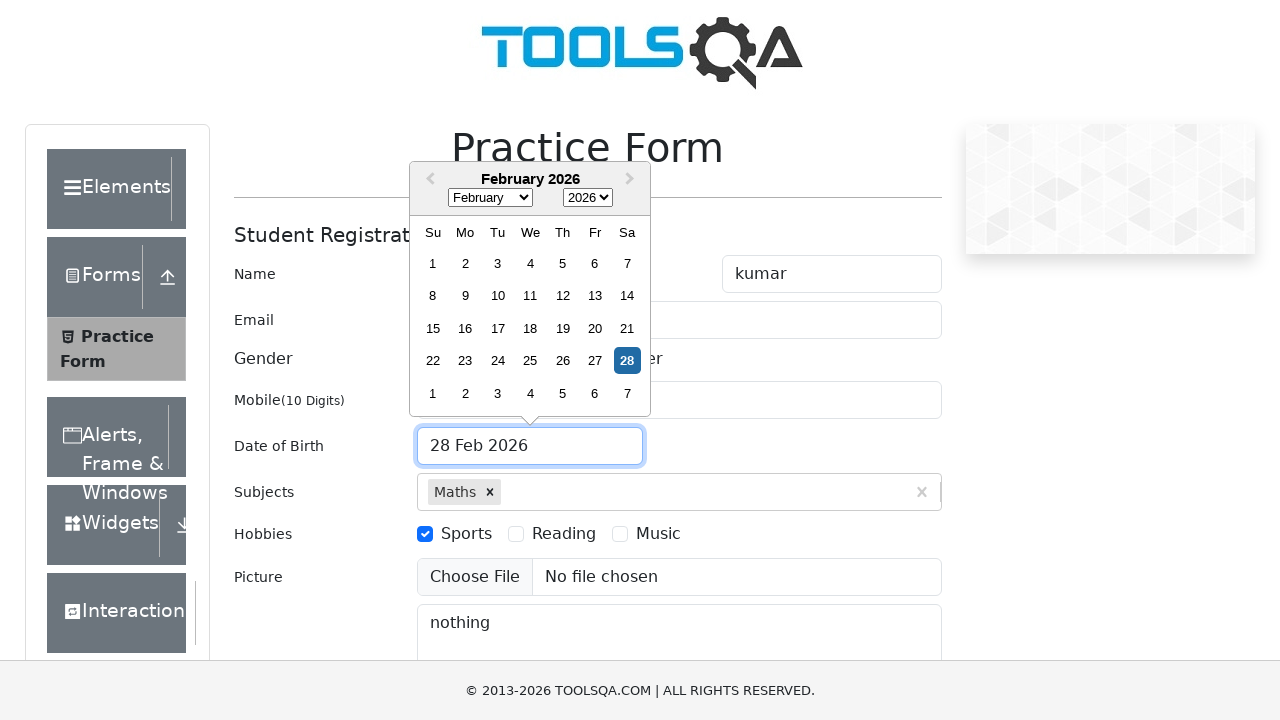